Tests dropdown selection by finding the dropdown element, iterating through options, clicking on "Option 1", and verifying it was selected correctly.

Starting URL: http://the-internet.herokuapp.com/dropdown

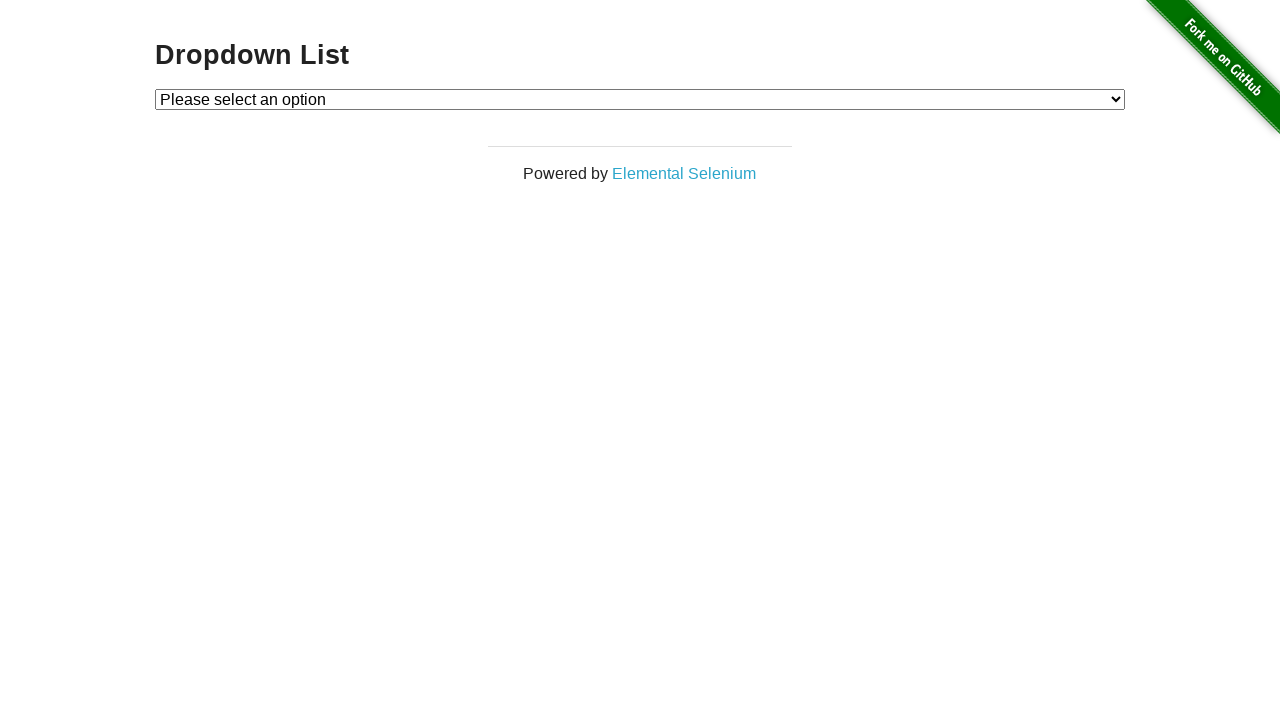

Selected 'Option 1' from dropdown on #dropdown
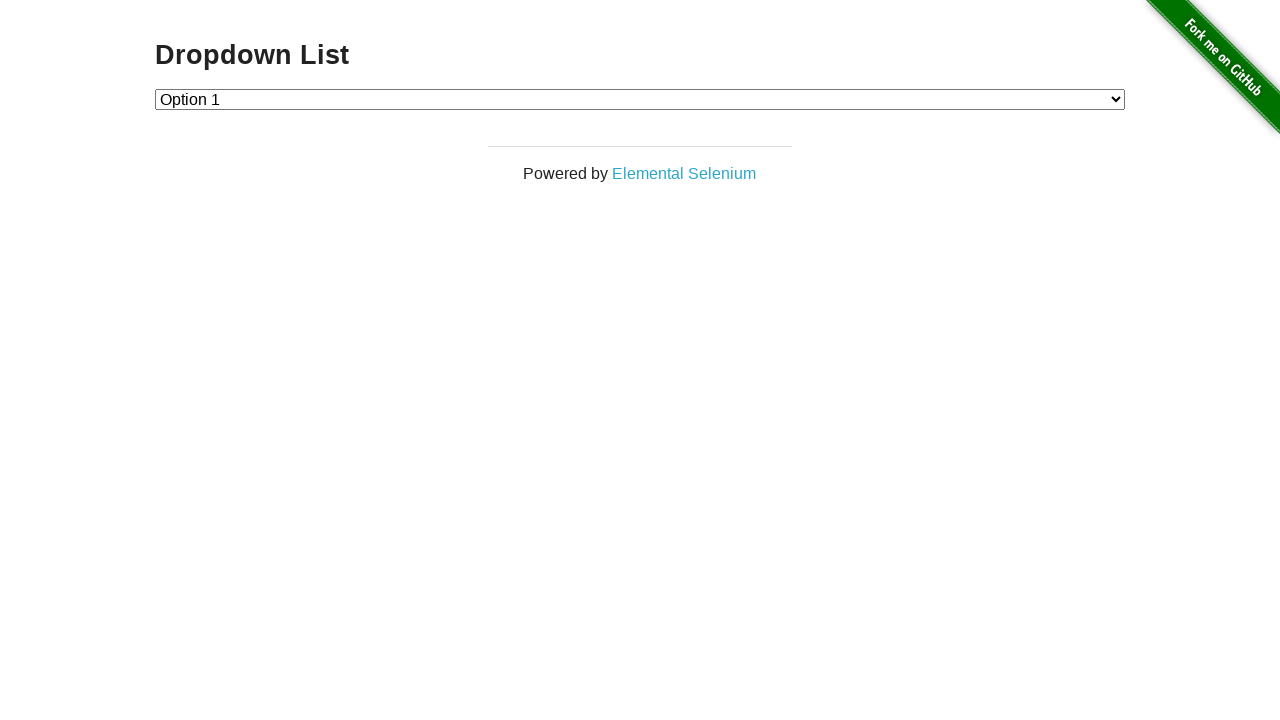

Retrieved selected dropdown value
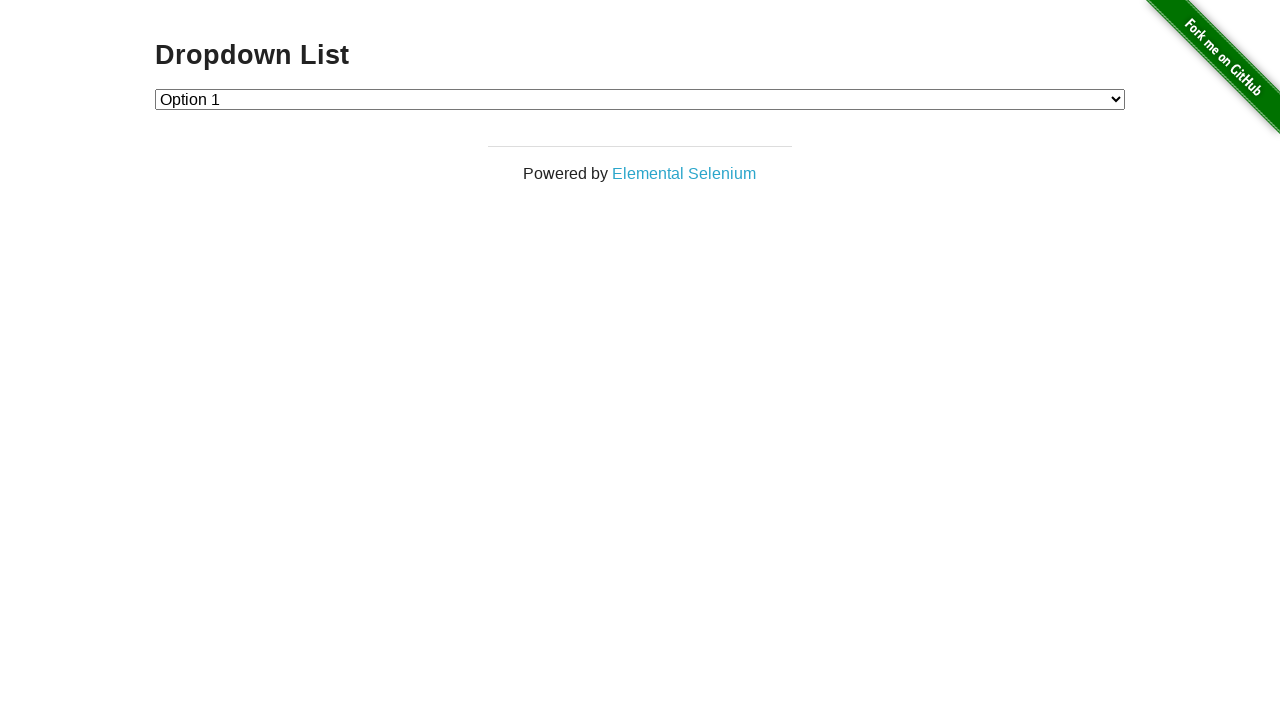

Verified that dropdown value '1' matches expected selection
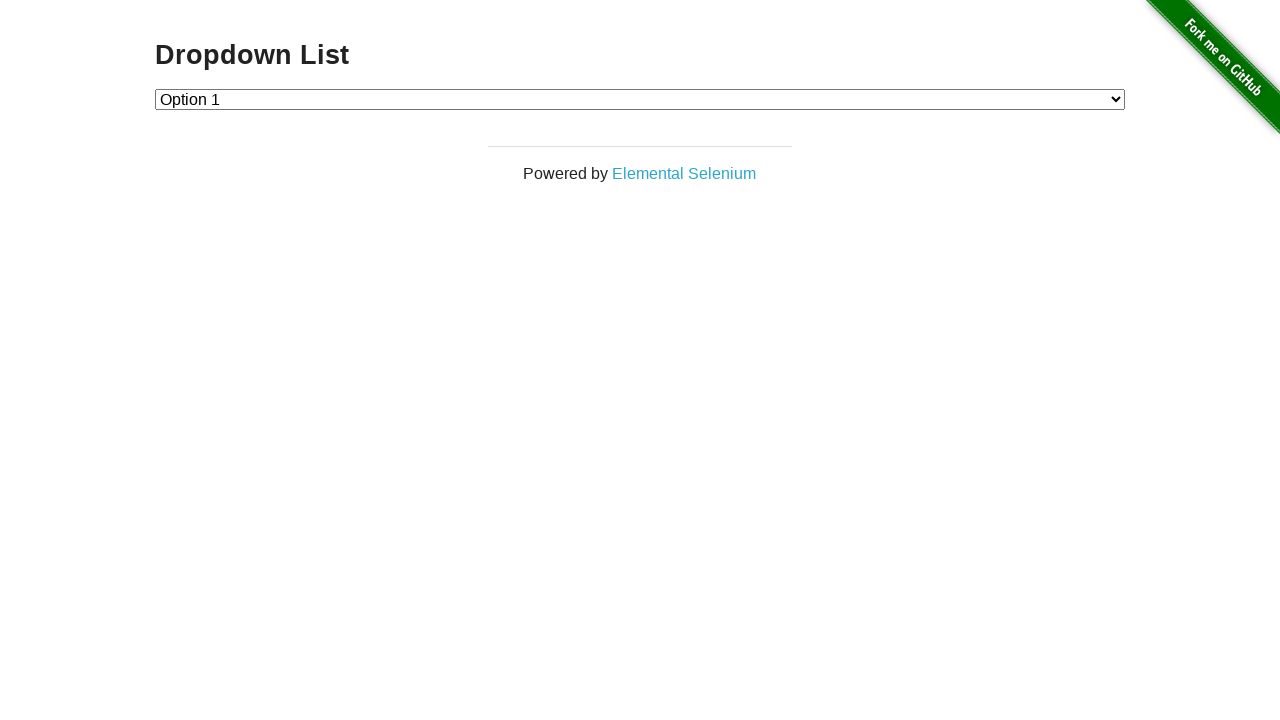

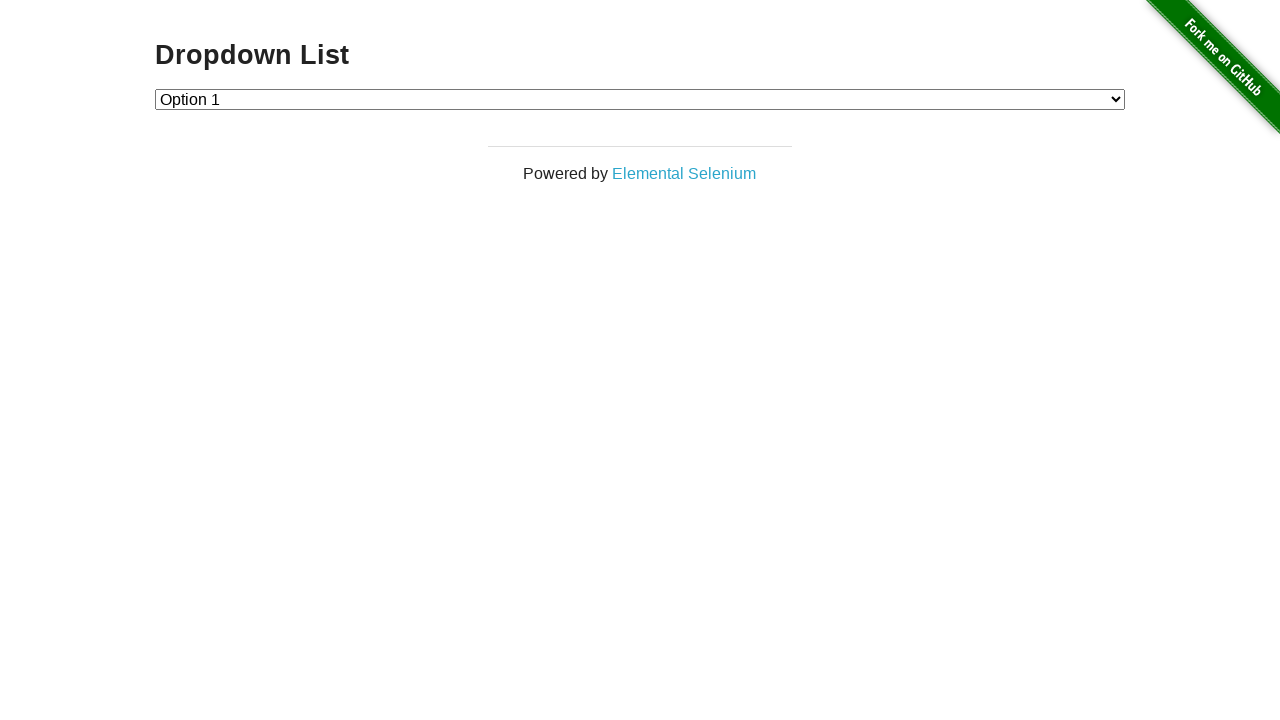